Navigates to an automation practice page and takes a screenshot of the page

Starting URL: https://rahulshettyacademy.com/AutomationPractice/

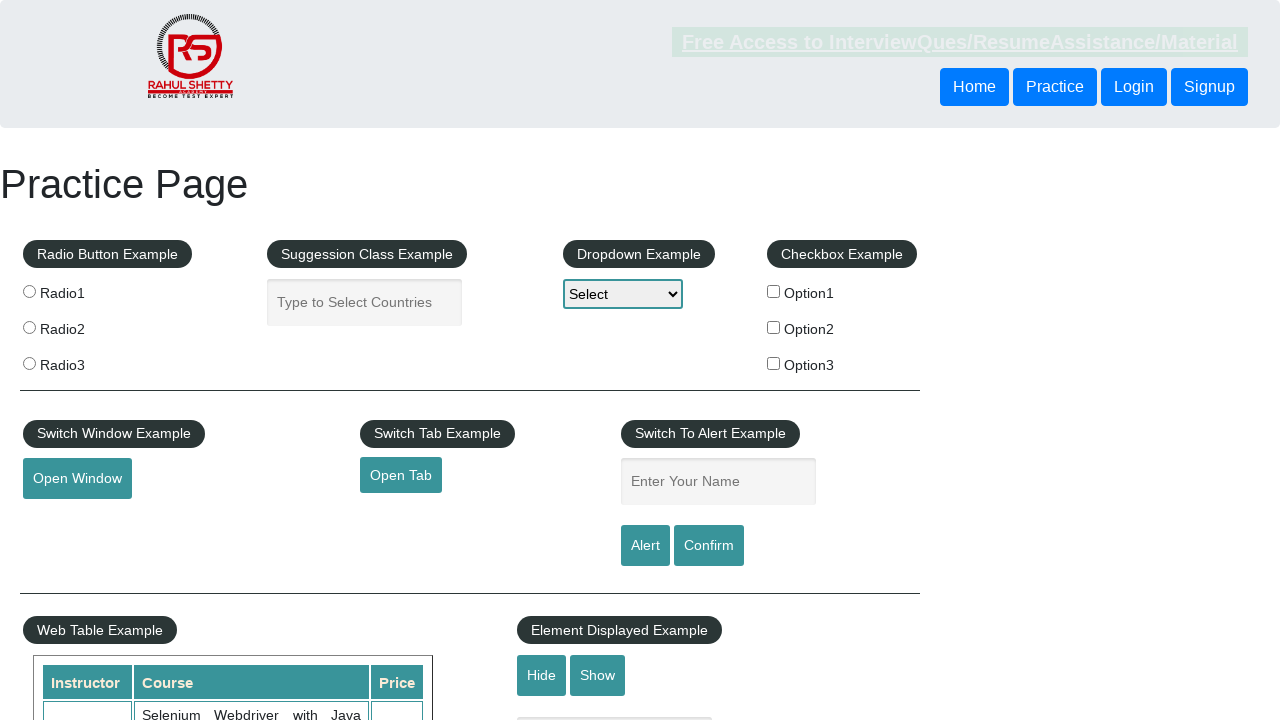

Waited for page to reach networkidle state
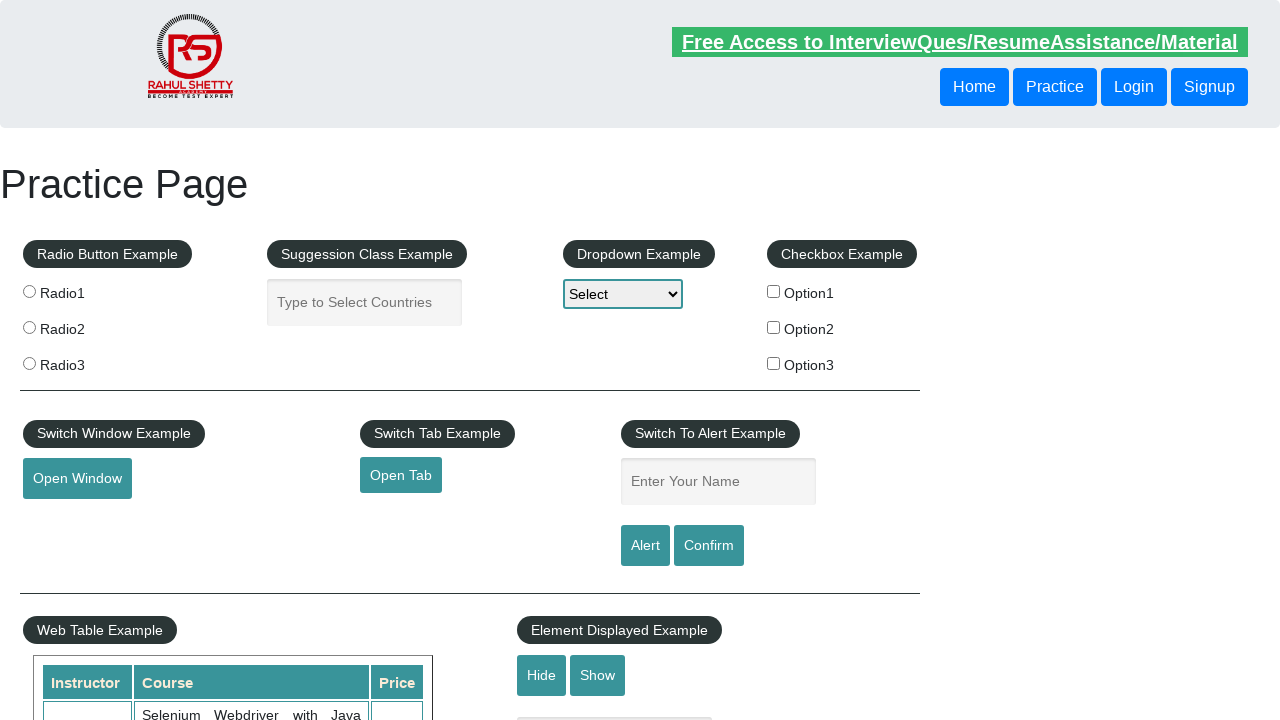

Took final screenshot of automation practice page
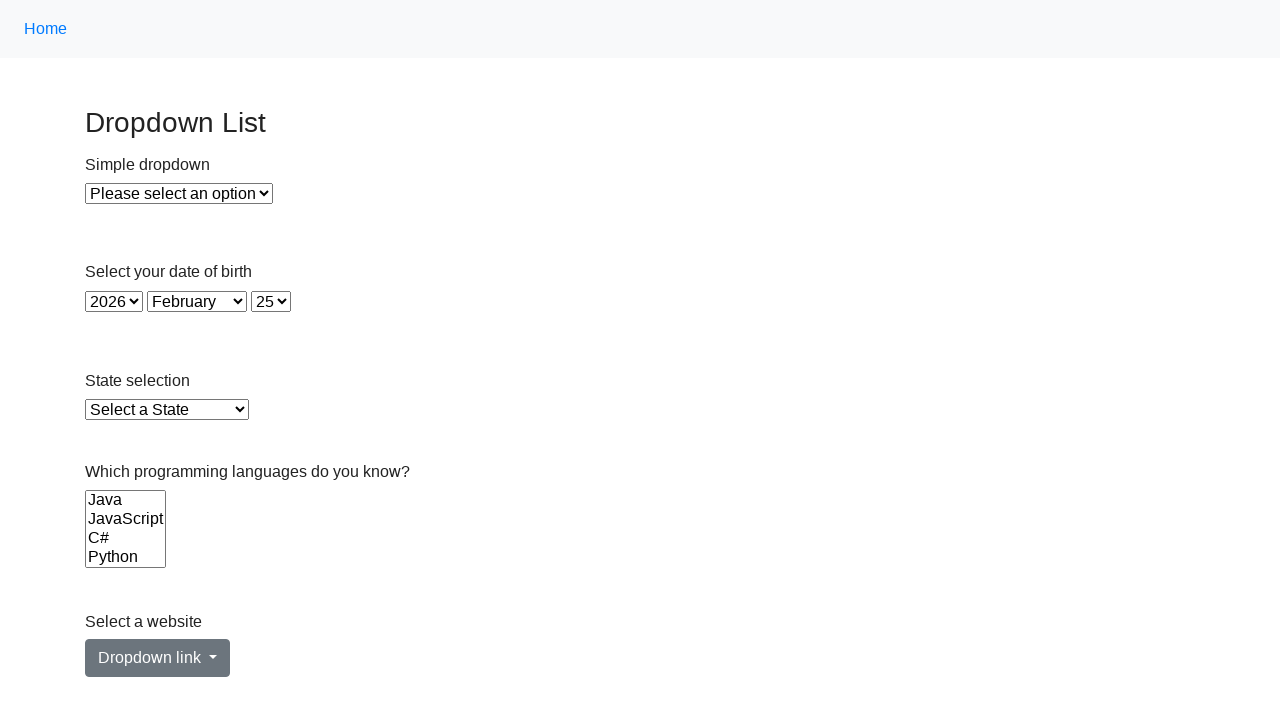

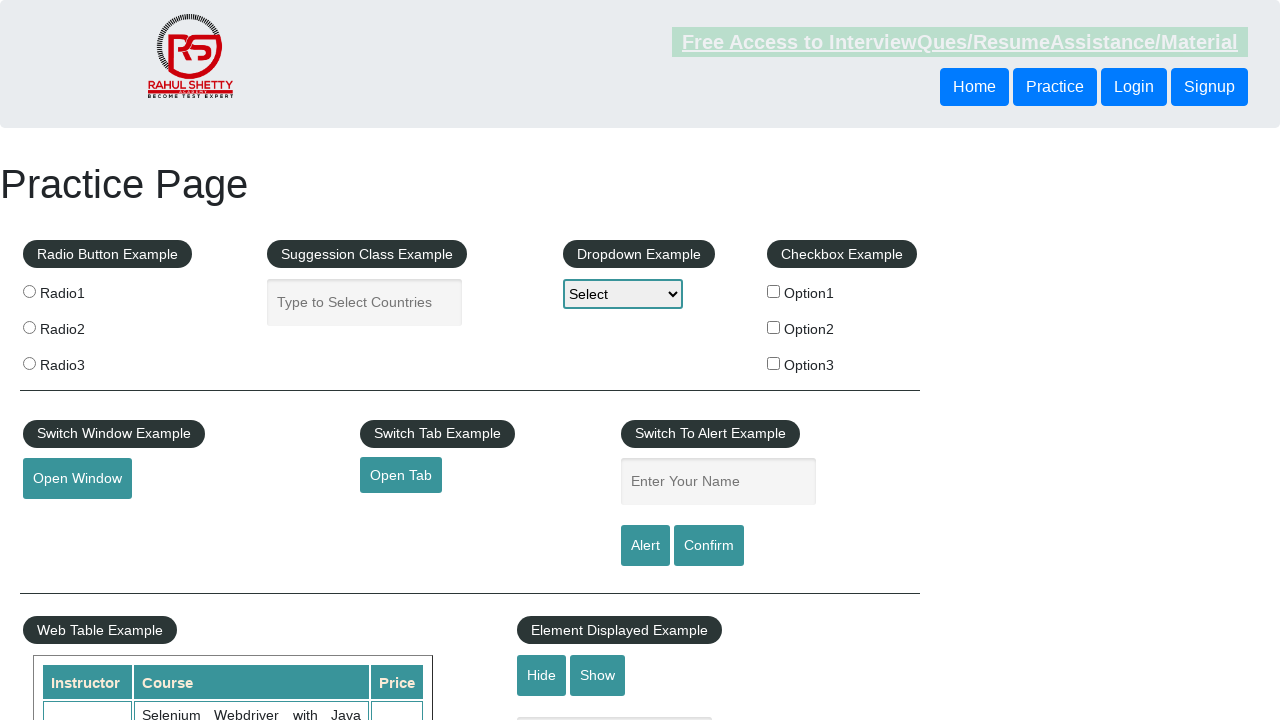